Navigates to a Steam game page, handles the age verification gate by selecting a birth year and clicking enter, then verifies the game details page loads correctly with key elements visible.

Starting URL: https://store.steampowered.com/app/1245620/ELDEN_RING/

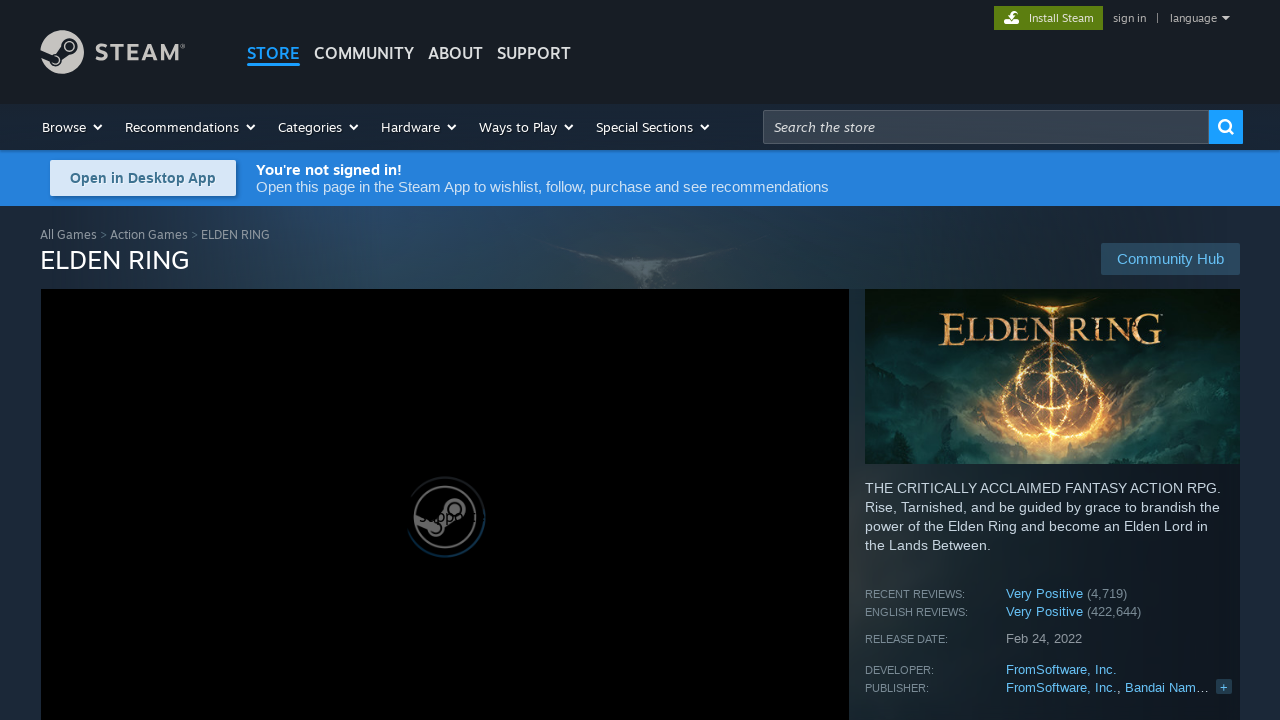

Verified game title element is visible
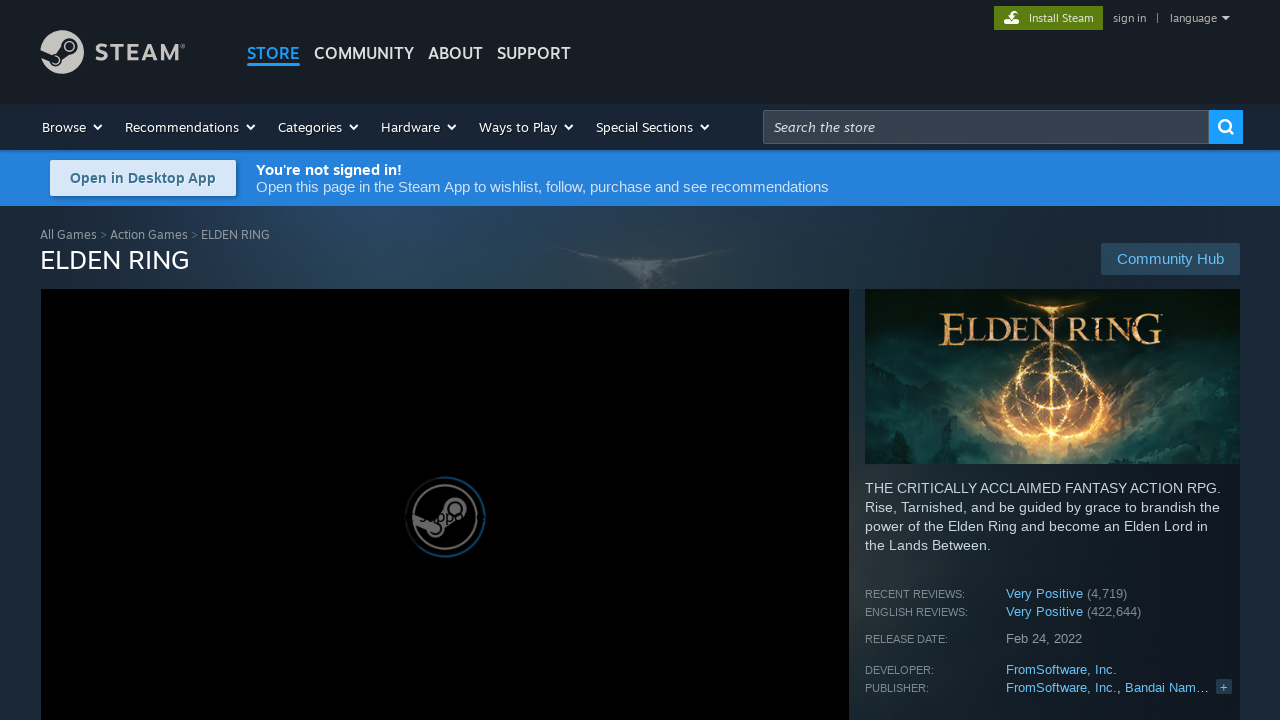

Verified game description snippet is visible
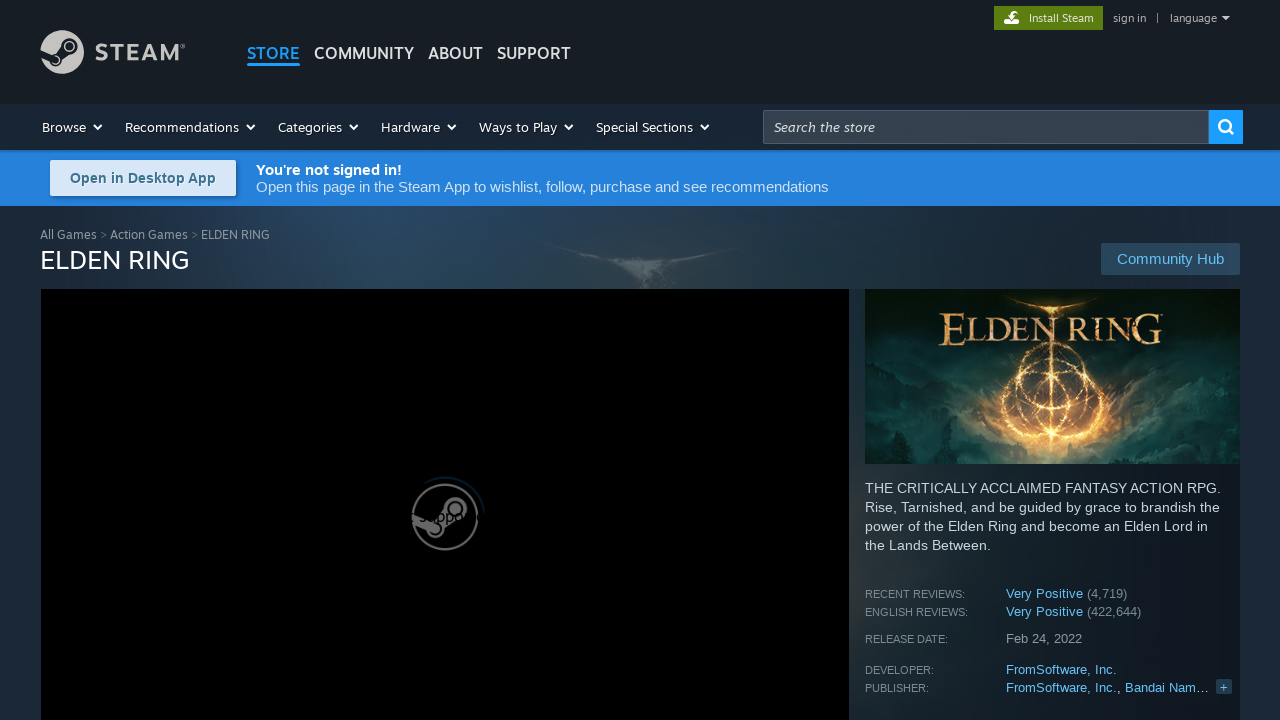

Verified release date element is visible
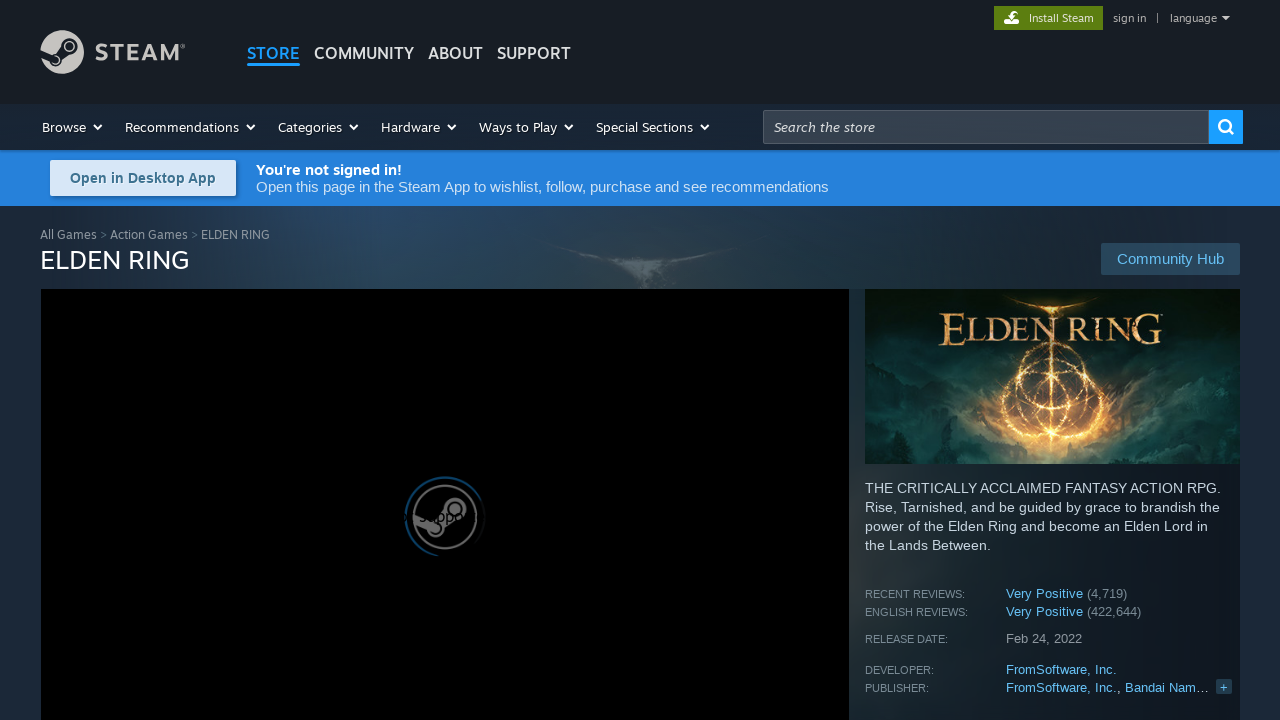

Verified developers list element is visible
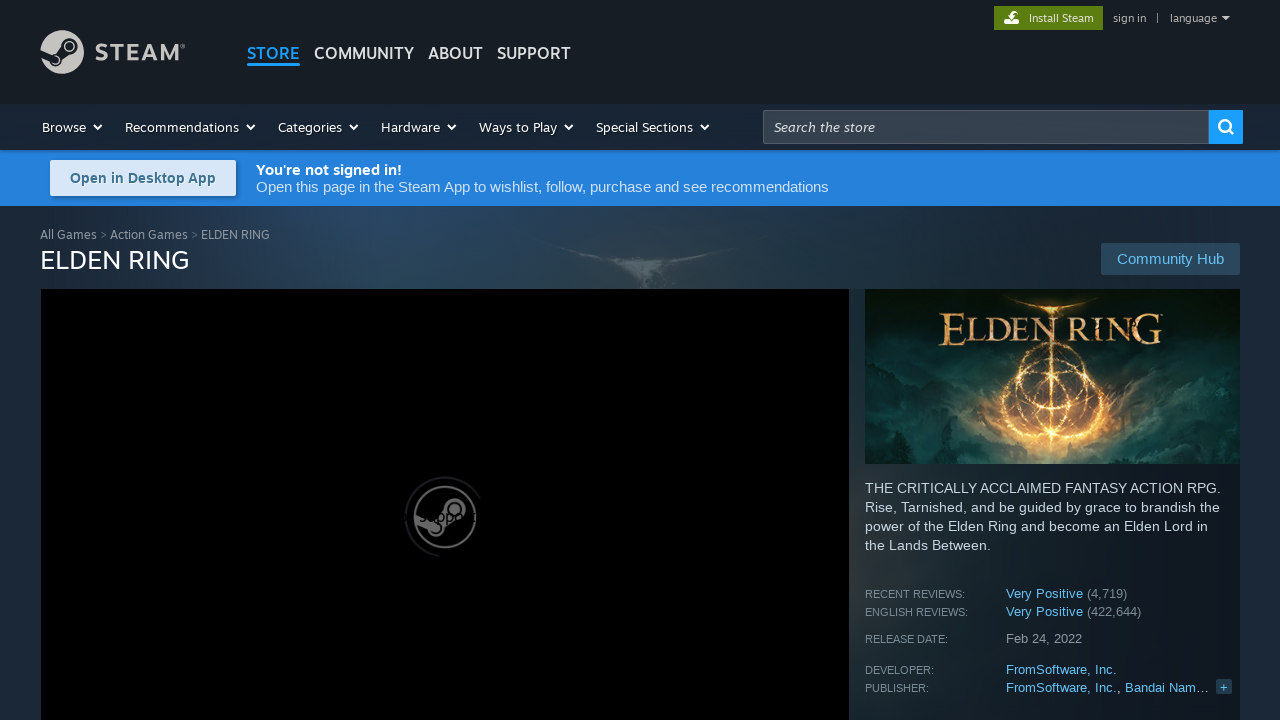

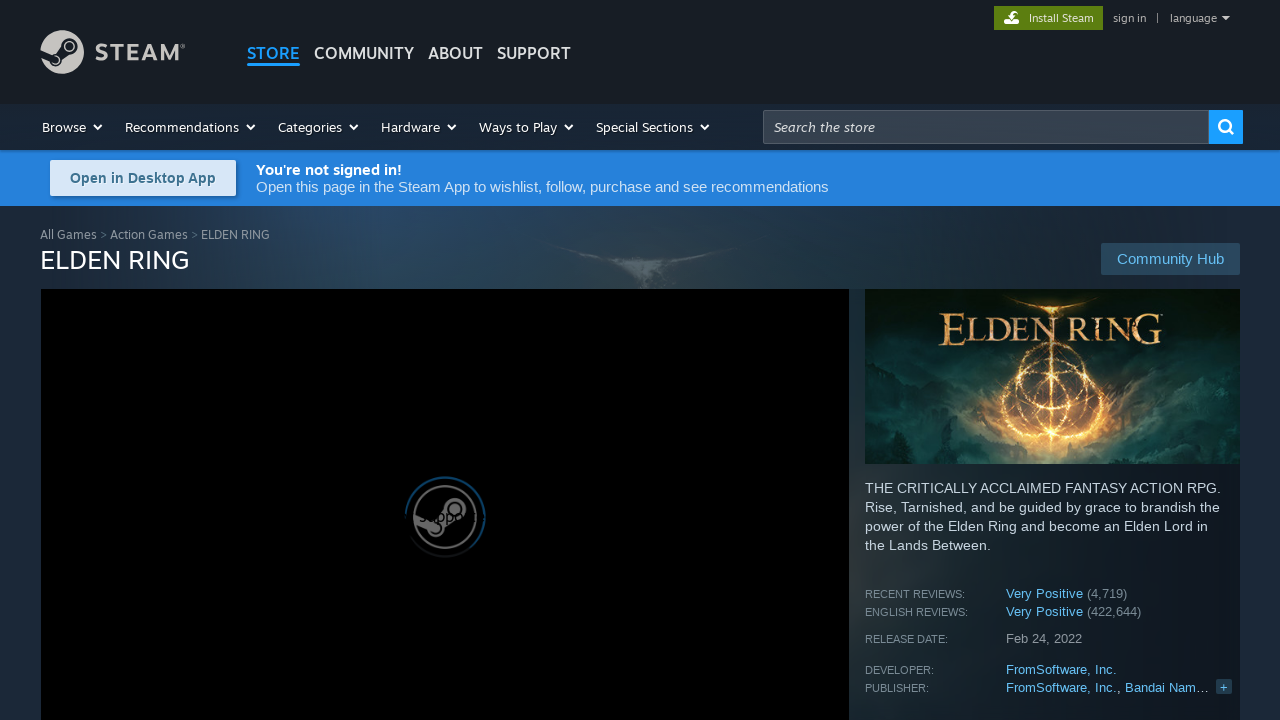